Tests that changing the version in the request URL field updates the version dropdown

Starting URL: https://developer.microsoft.com/en-us/graph/graph-explorer

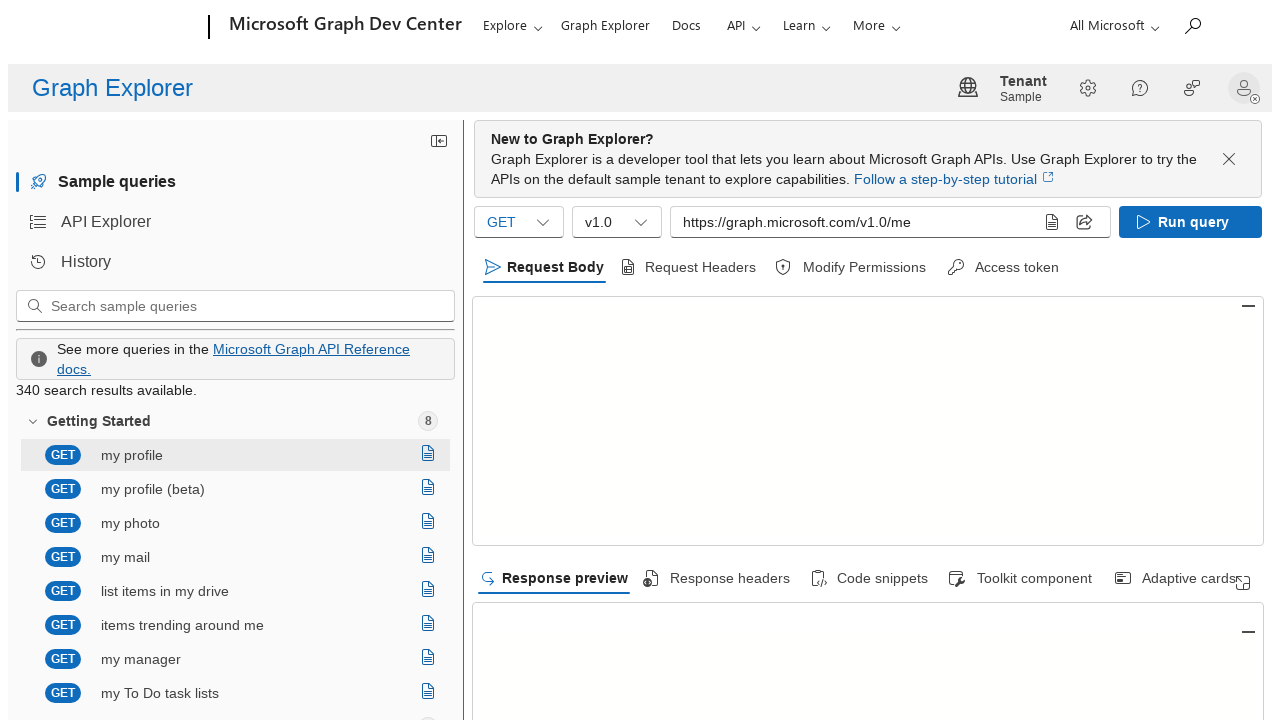

Filled query input with beta version URL on [aria-label="Query sample input"]
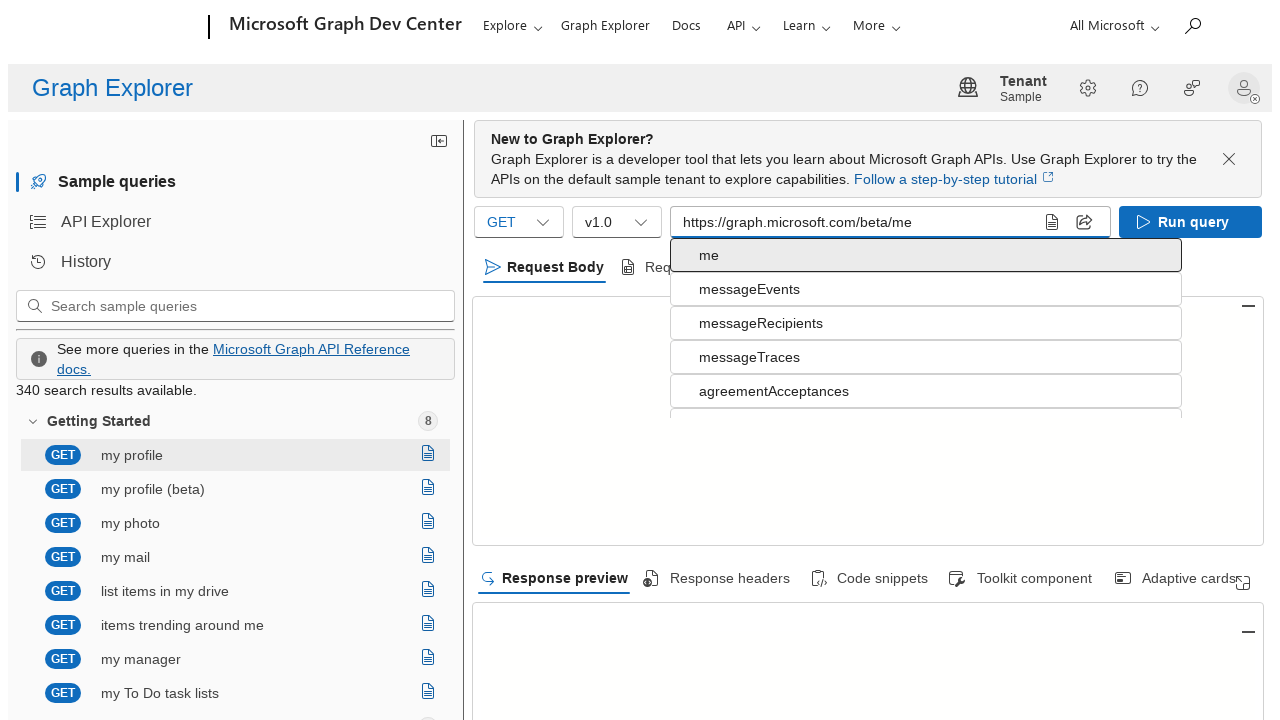

Changed query input to v1.0 version URL on [aria-label="Query sample input"]
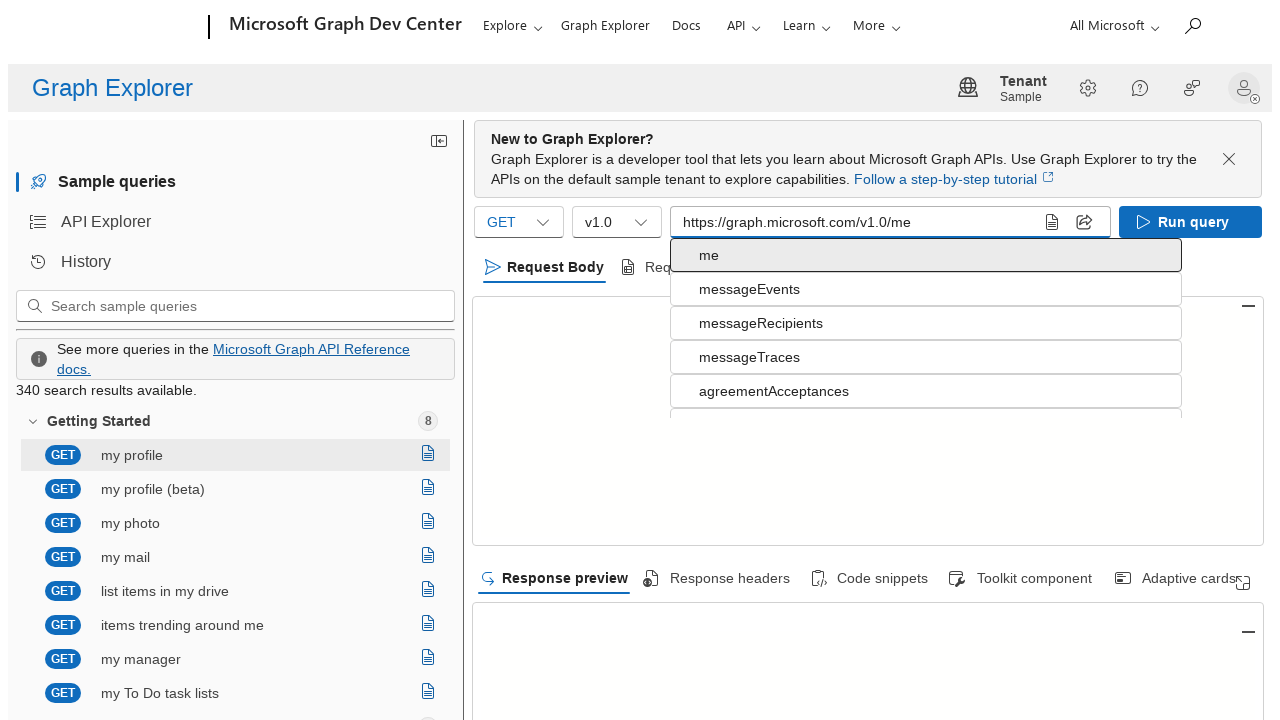

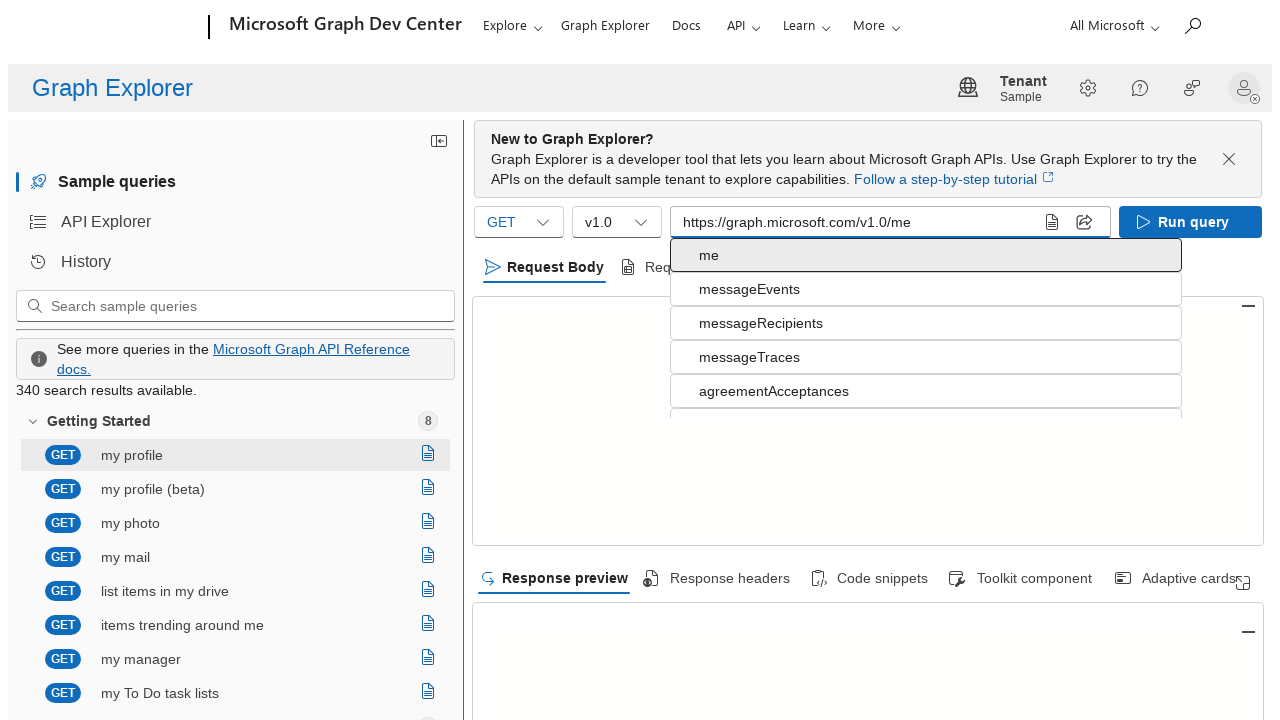